Performs a right-click (context click) action on the Home link element on the Guru99 tutorial page

Starting URL: https://www.guru99.com/double-click-and-right-click-selenium.html

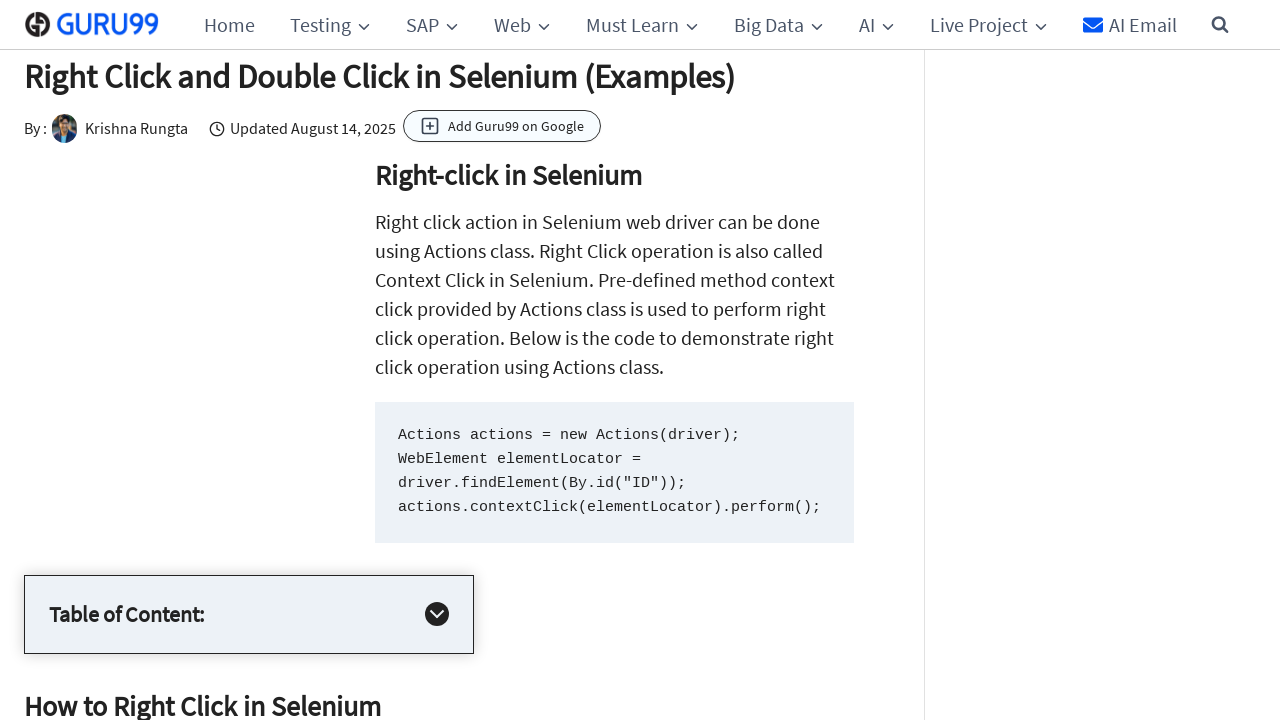

Located the Home link element using XPath
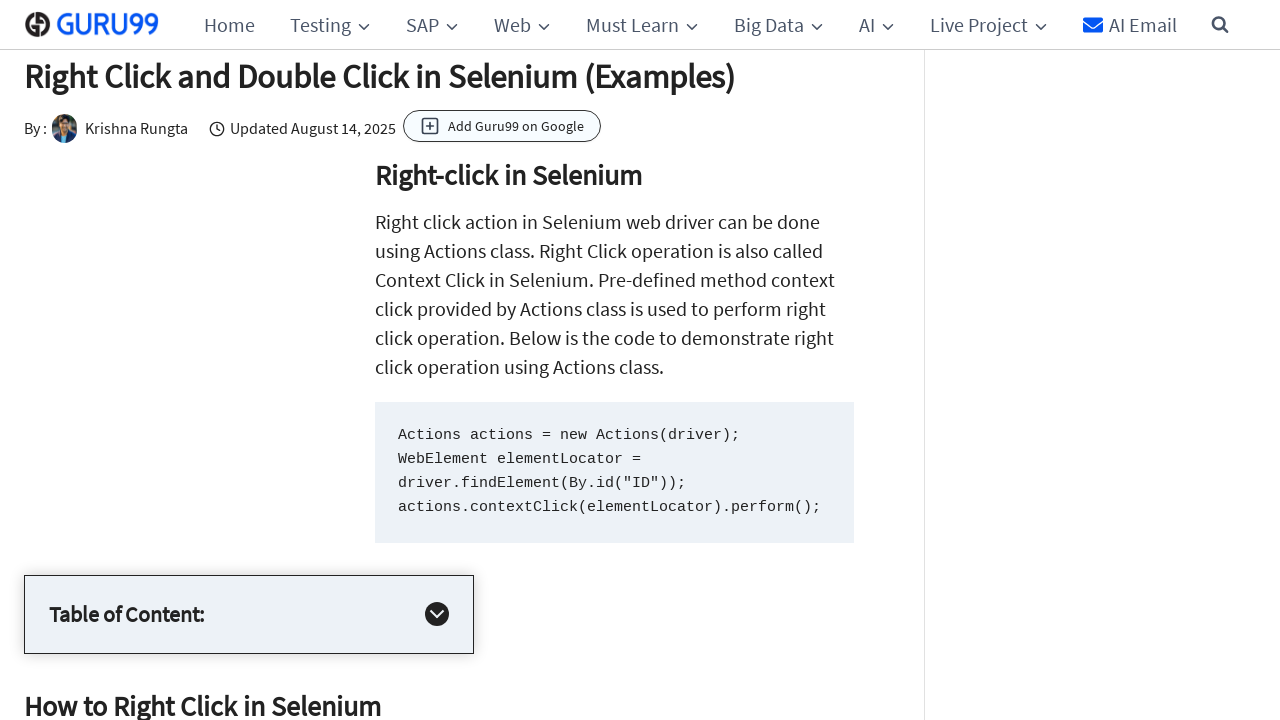

Performed right-click (context click) on the Home link element at (227, 24) on xpath=(//*[text()='Home'])[1]
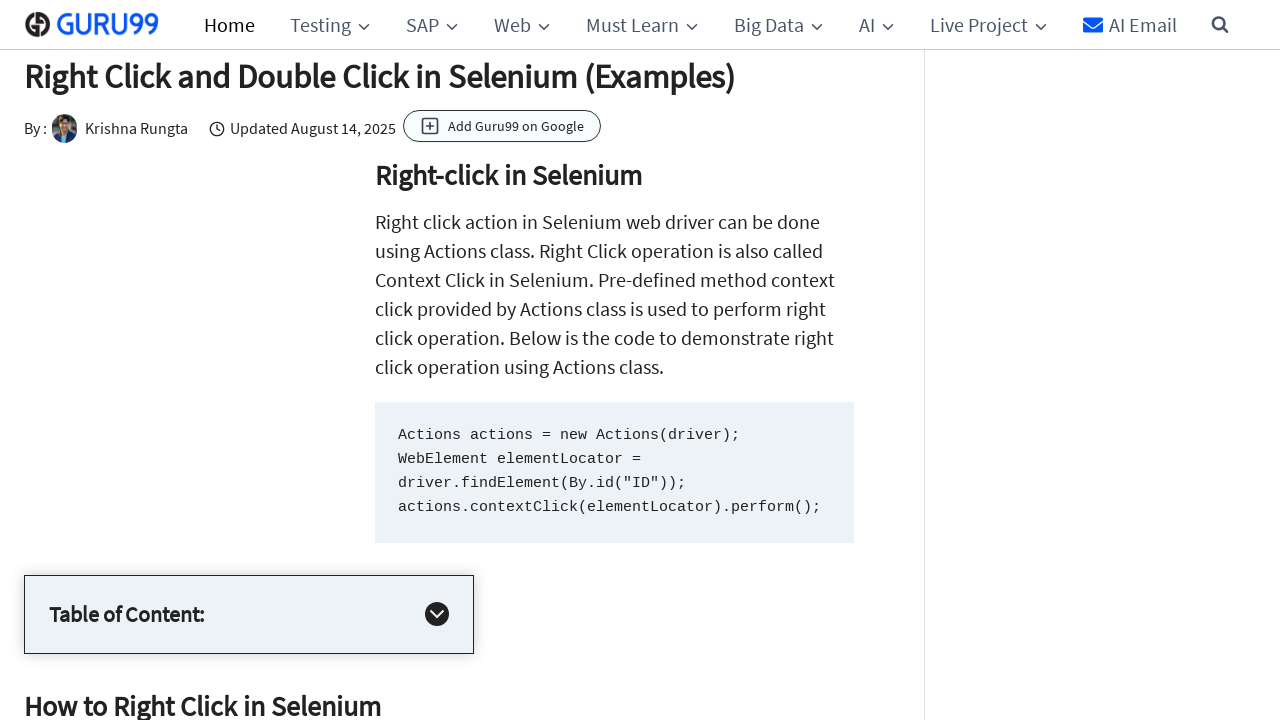

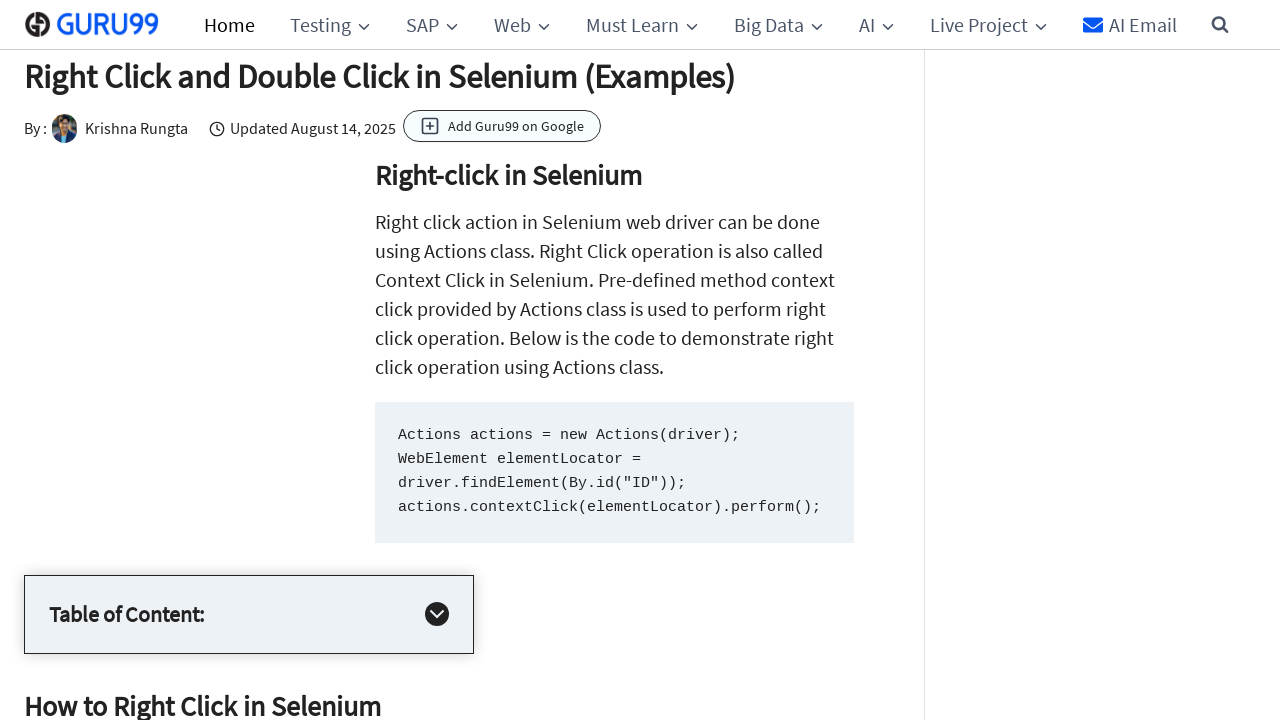